Tests dropdown selection functionality by selecting an option from a dropdown menu using its value attribute

Starting URL: https://the-internet.herokuapp.com/dropdown

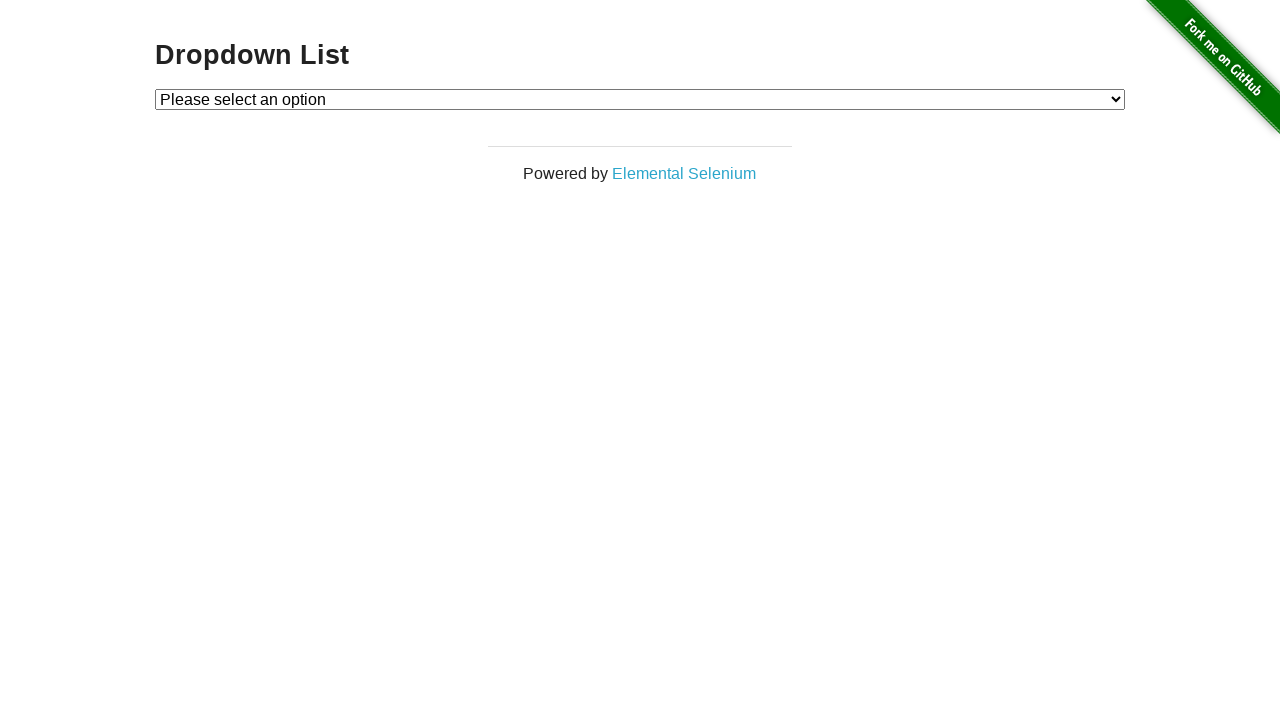

Selected option with value '1' from the dropdown menu on #dropdown
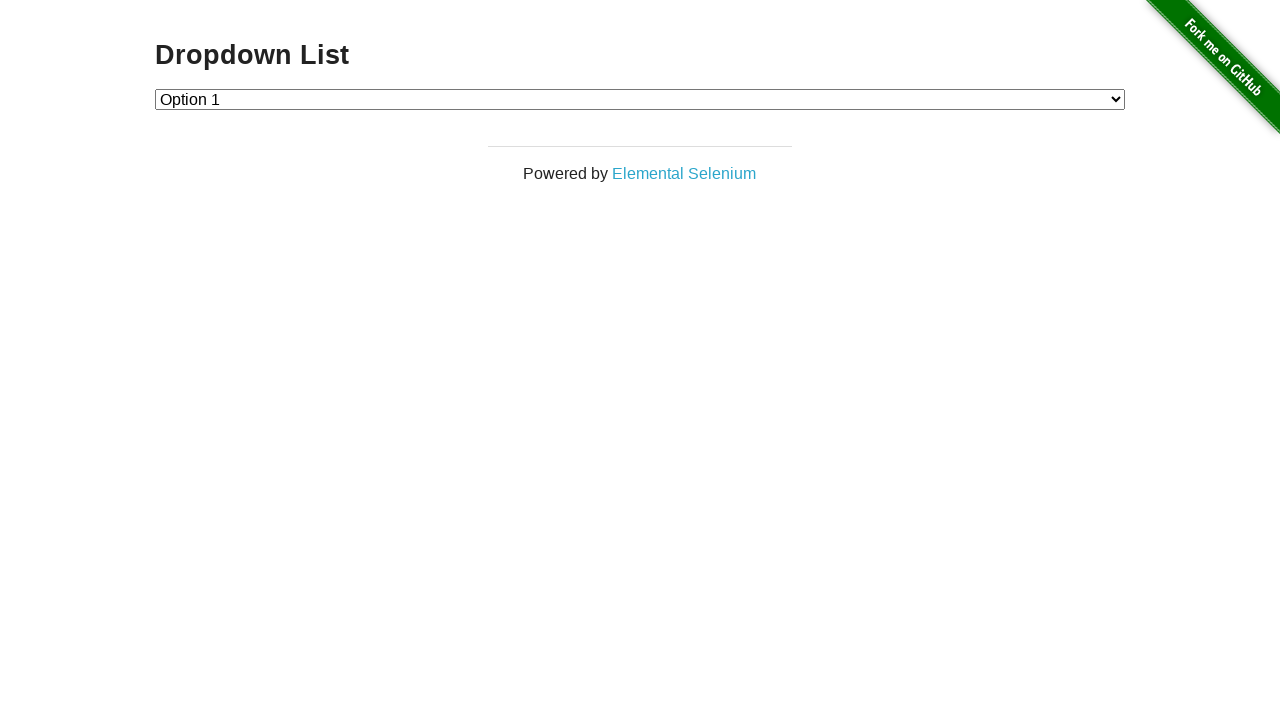

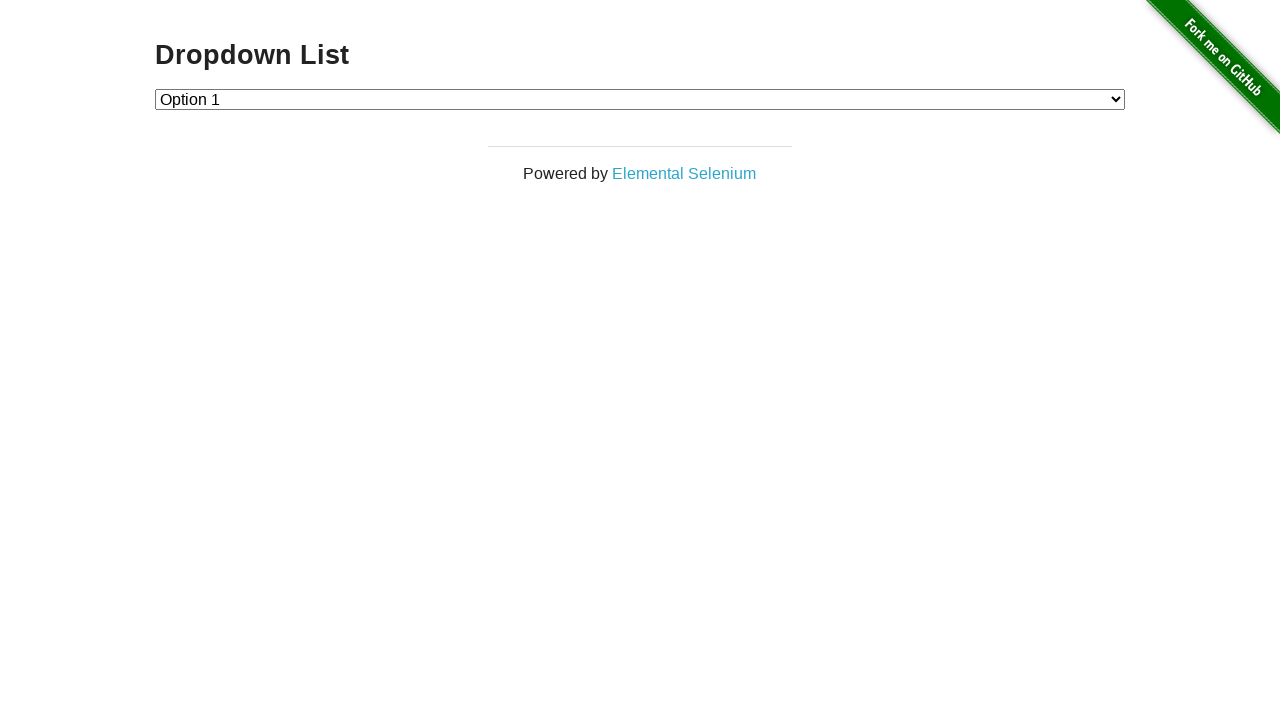